Tests the e-commerce checkout flow by adding a MacBook to cart, proceeding to guest checkout, and filling in customer billing/shipping information on the OpenCart demo site.

Starting URL: https://opencart-prf.stepcloud.ch/

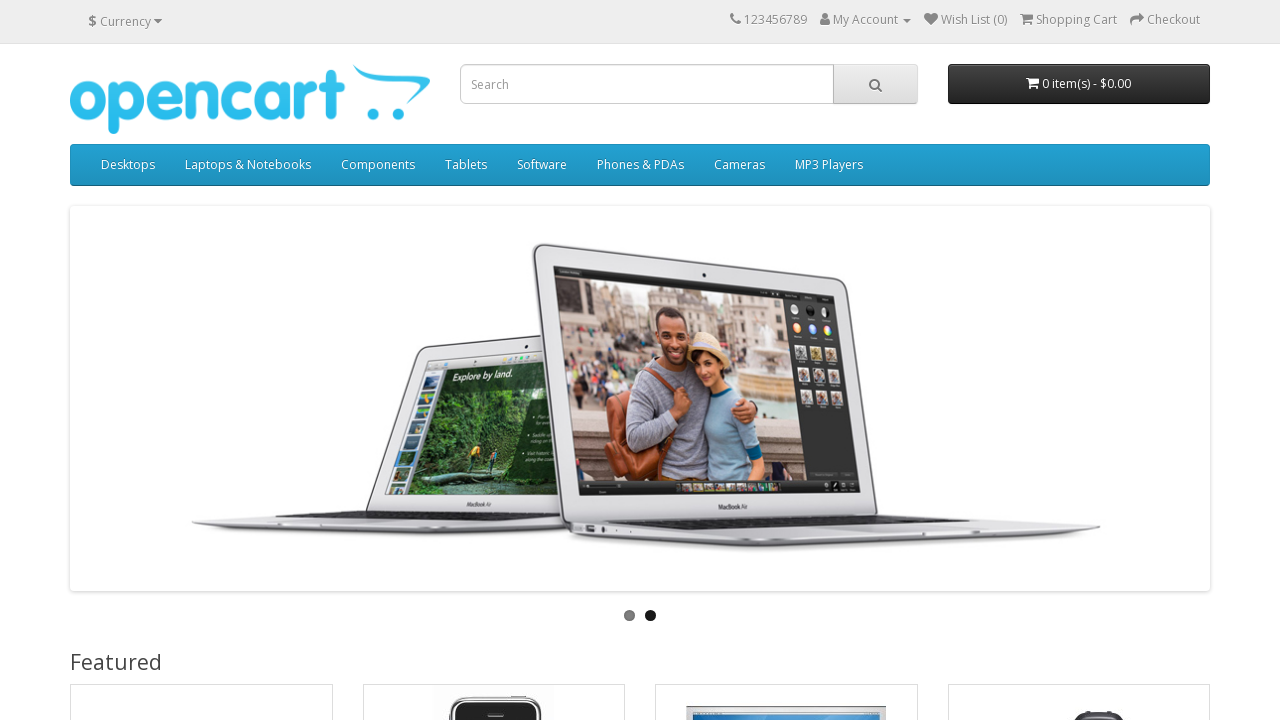

Clicked on MacBook product at (126, 360) on text=MacBook
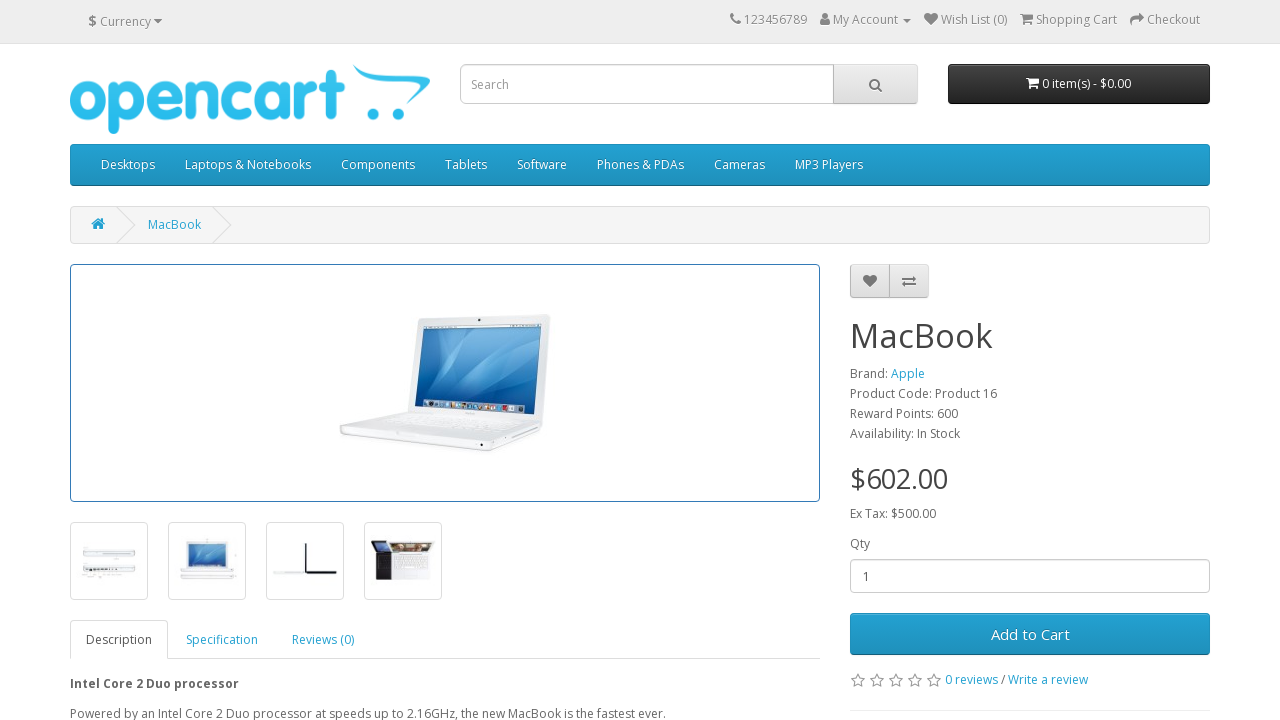

Clicked Add to Cart button at (1030, 634) on text=Add to Cart
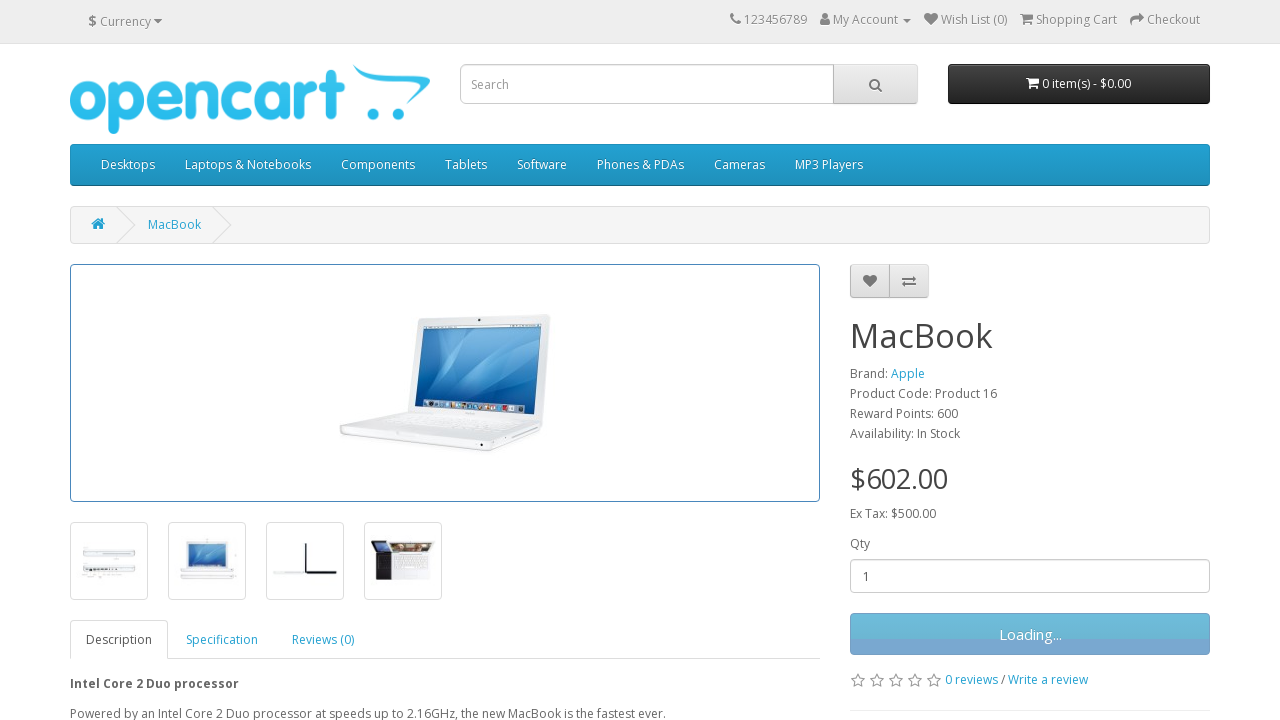

Clicked on cart showing 1 item at (1026, 83) on text=1 item
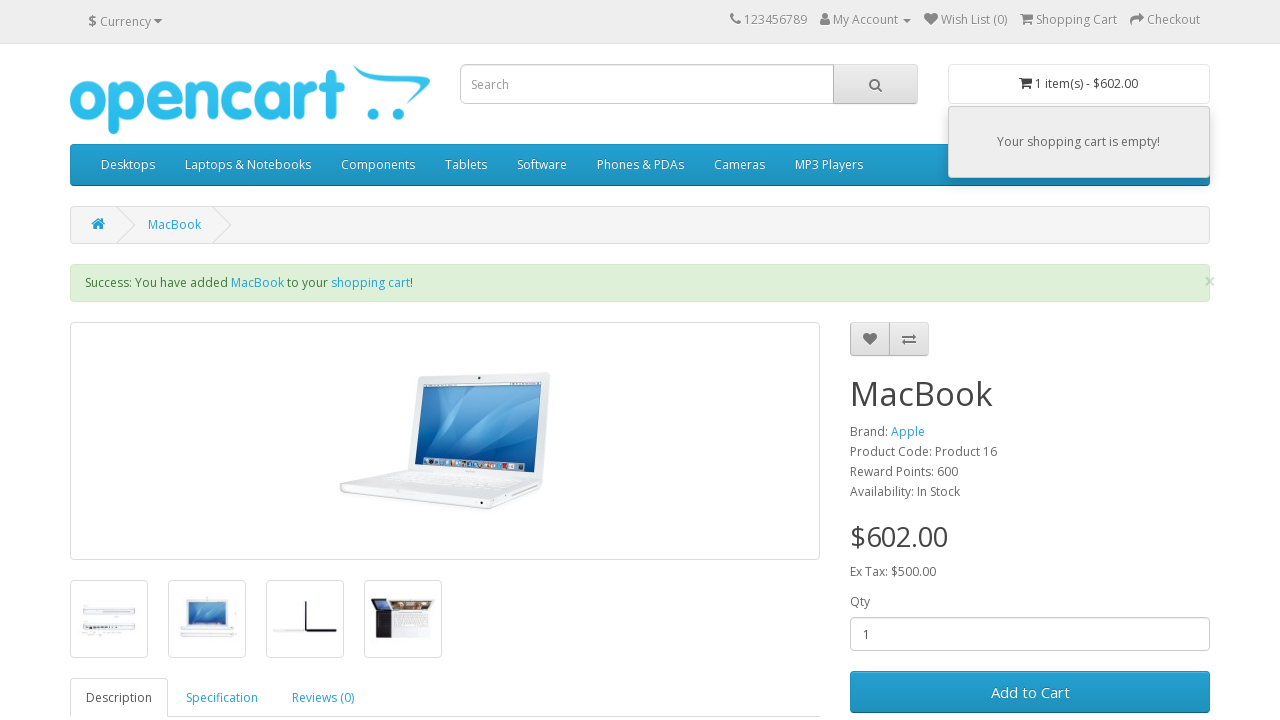

Clicked View Cart link at (1042, 338) on text=View Cart
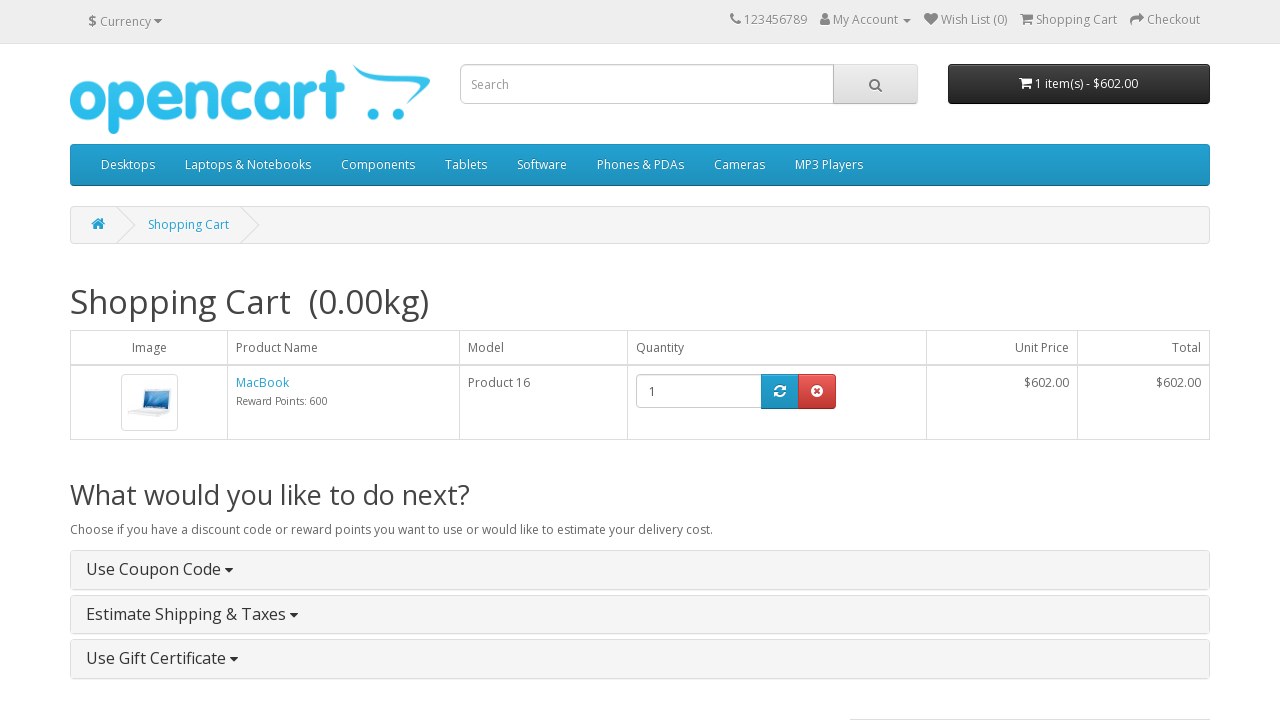

Clicked Checkout link at (1170, 415) on xpath=//a[text()='Checkout']
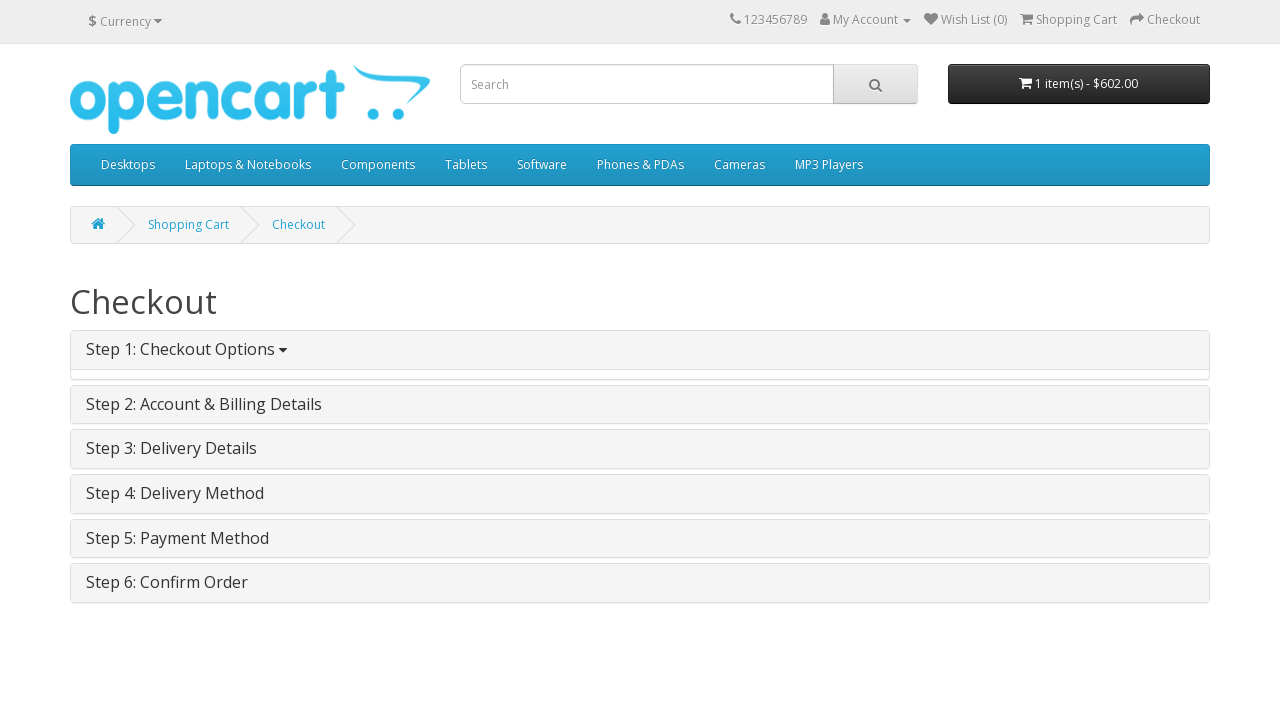

Selected Guest Checkout option at (140, 510) on text=Guest Checkout
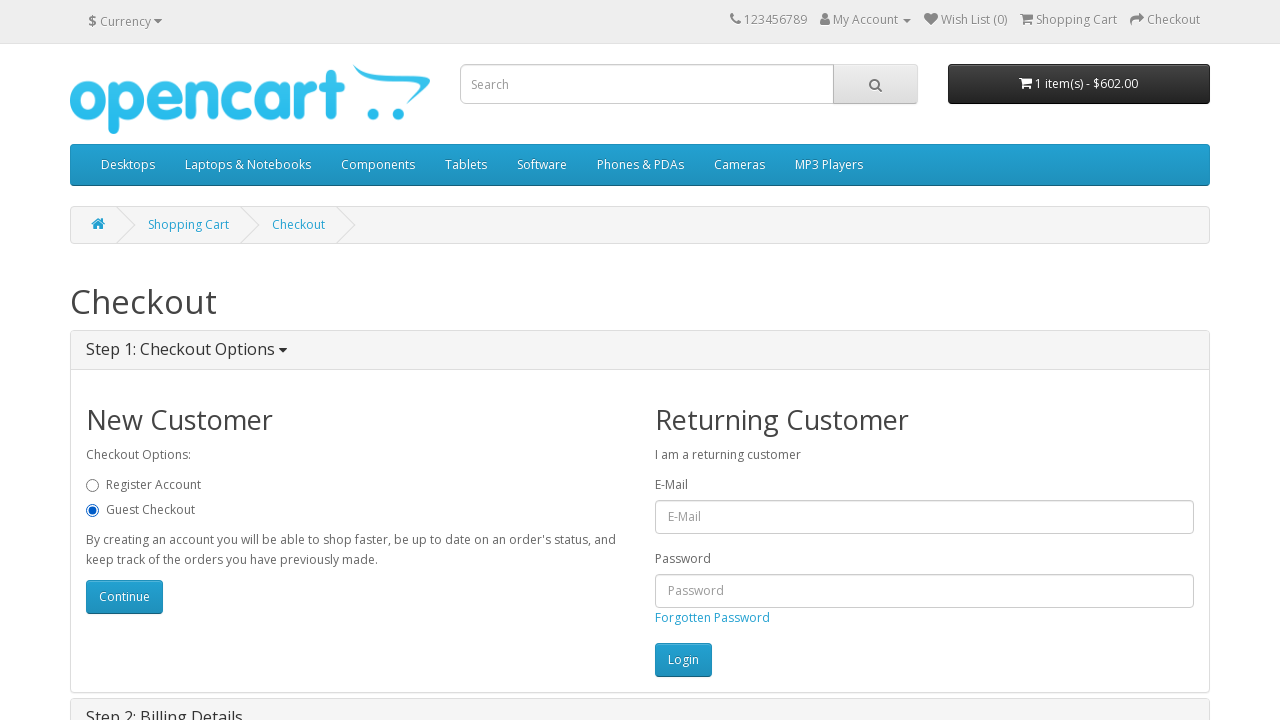

Waited 500ms for form to load
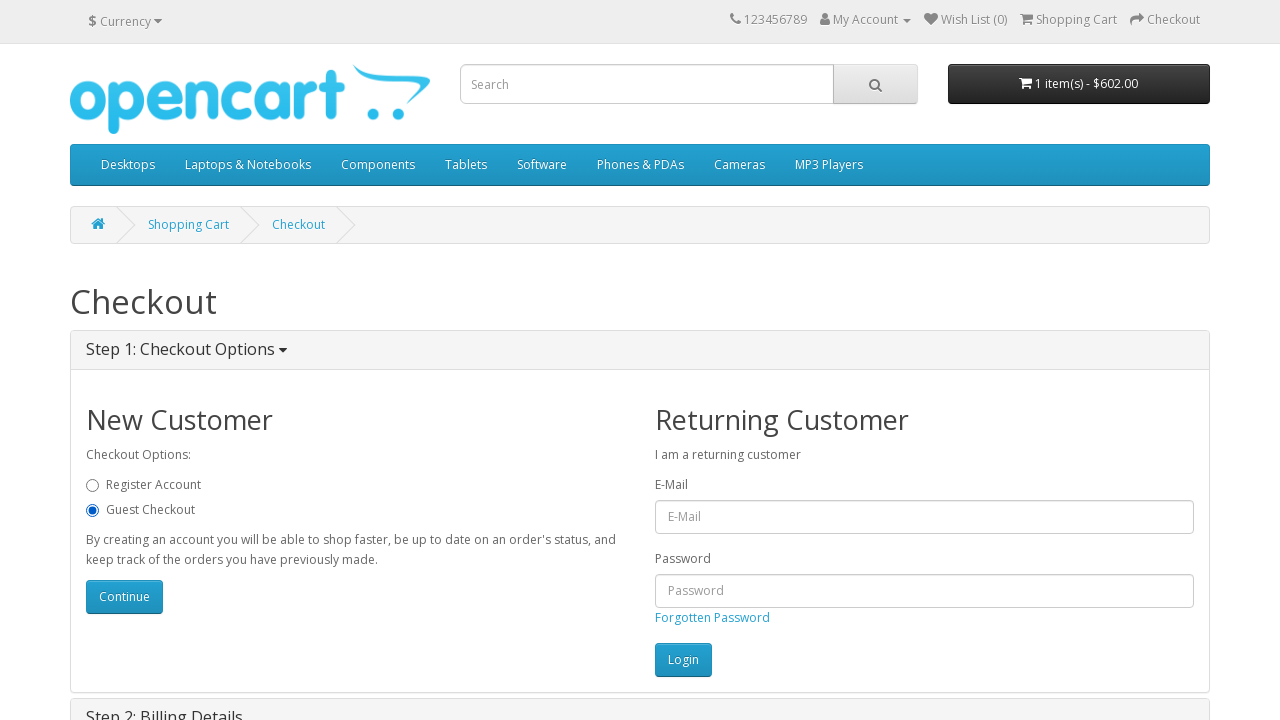

Clicked account button to proceed at (124, 597) on #button-account
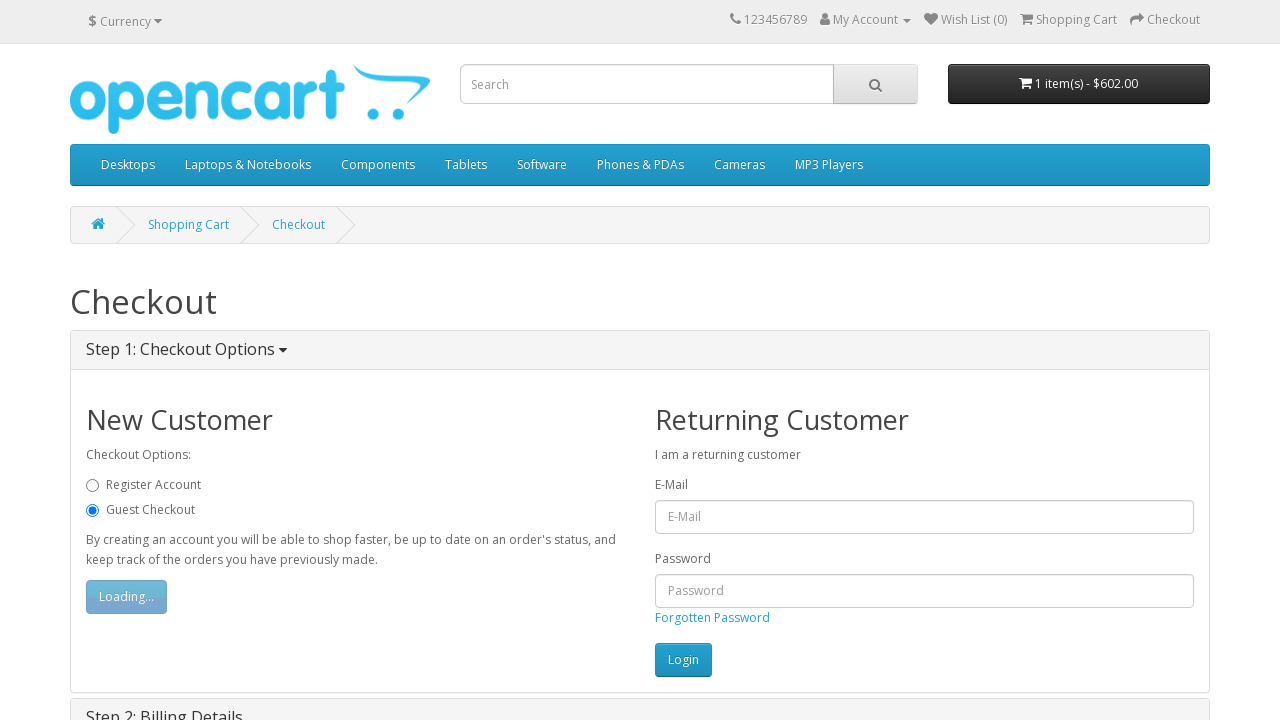

Entered first name 'Gustav' on #input-payment-firstname
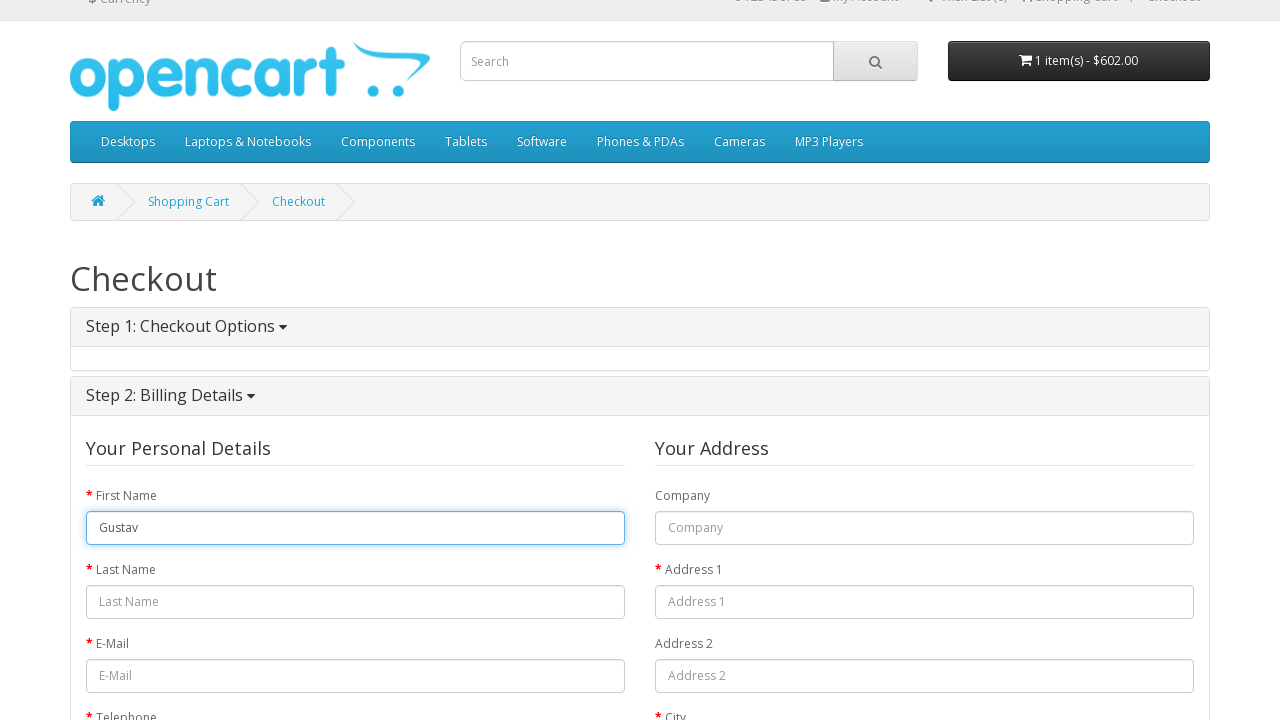

Entered last name 'Muster' on #input-payment-lastname
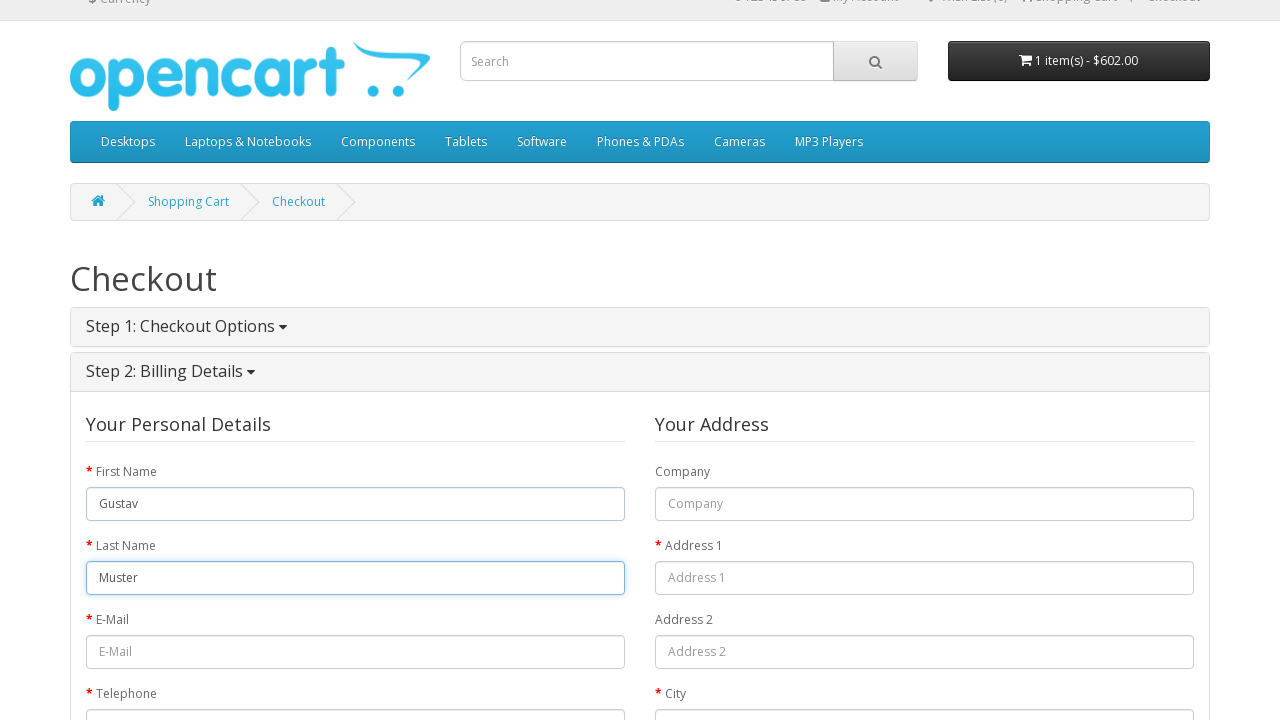

Entered email 'customer@opencart.demo' on #input-payment-email
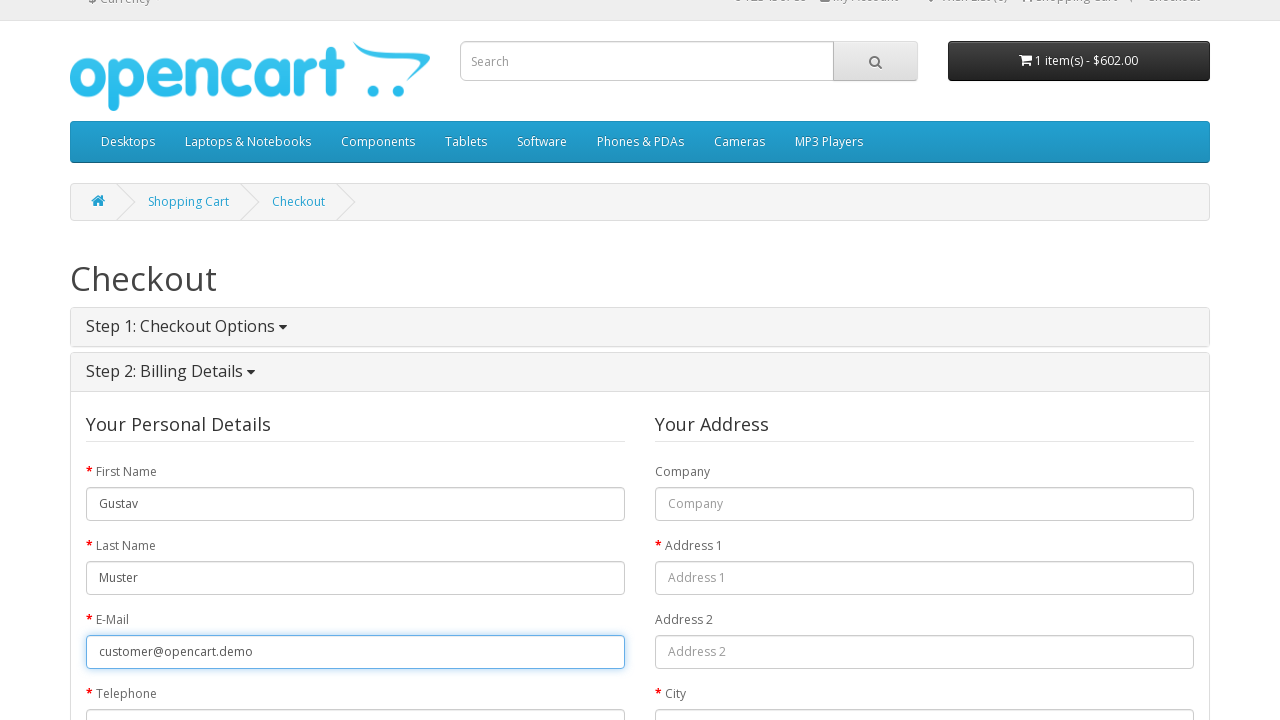

Entered telephone '+41777777777' on #input-payment-telephone
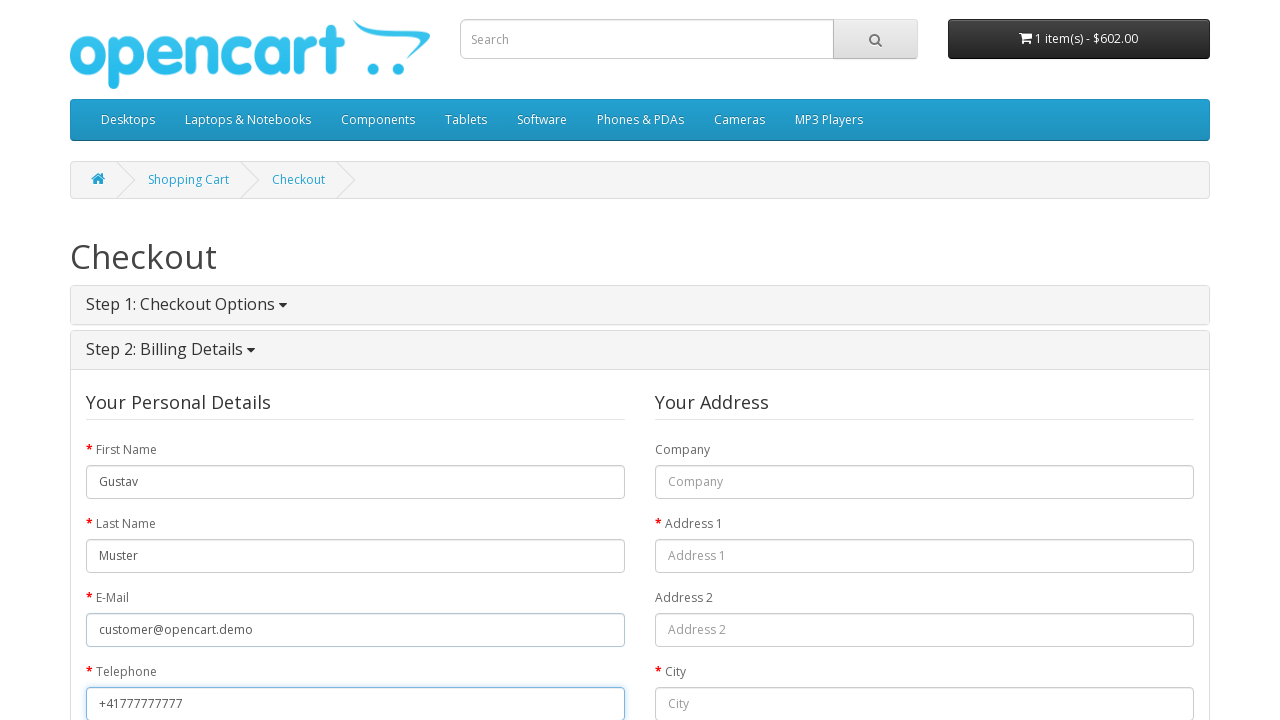

Entered address 'Bahnhofstrasse 1' on #input-payment-address-1
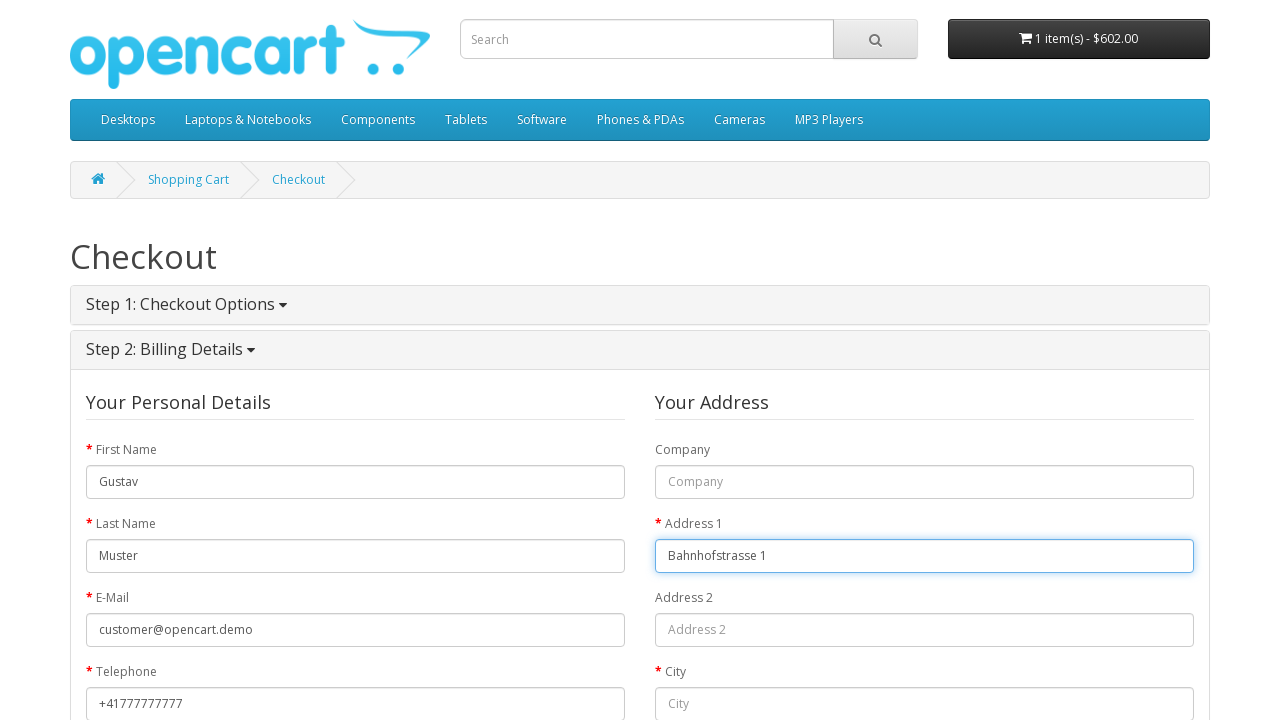

Entered city 'Zurich' on #input-payment-city
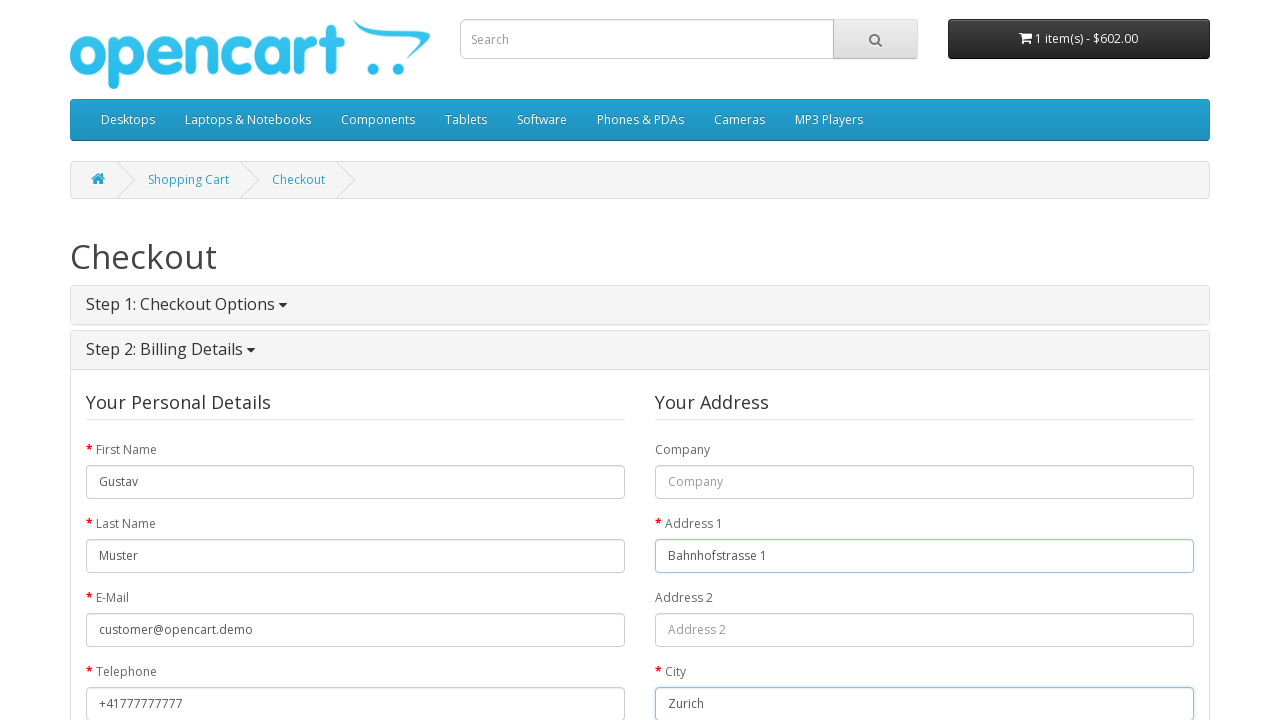

Entered postcode '8001' on #input-payment-postcode
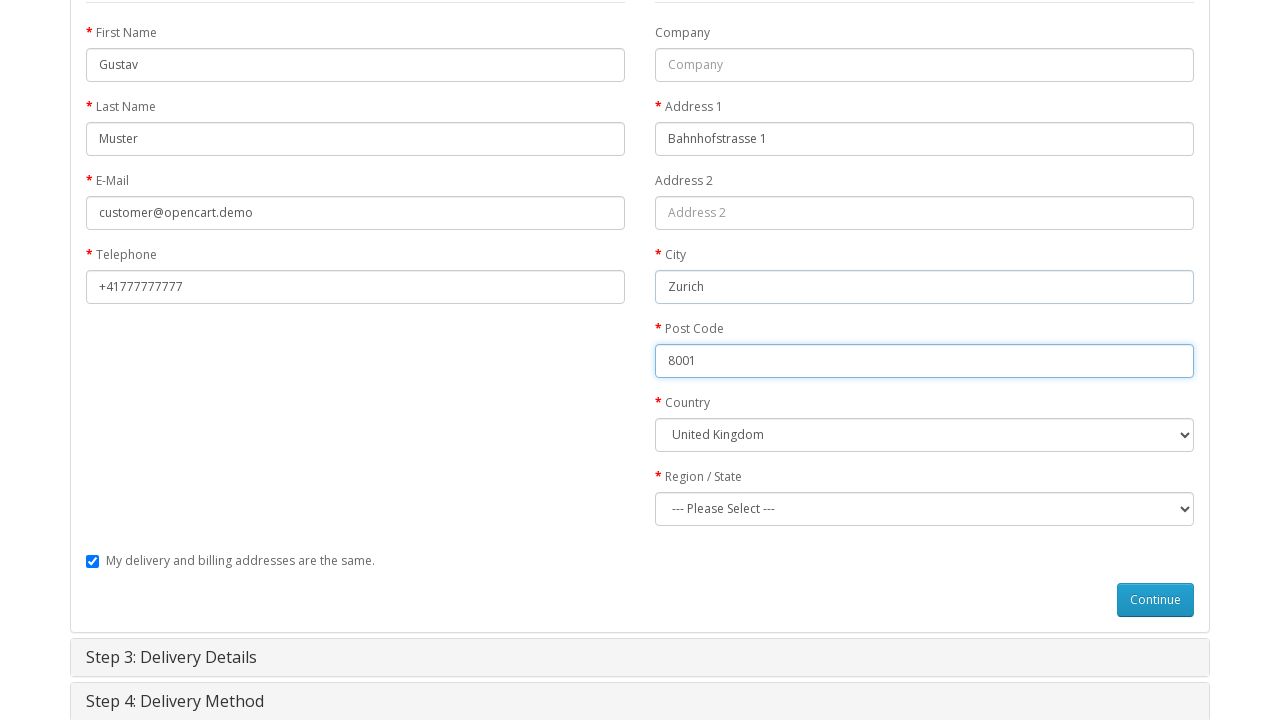

Selected country 'Switzerland' on #input-payment-country
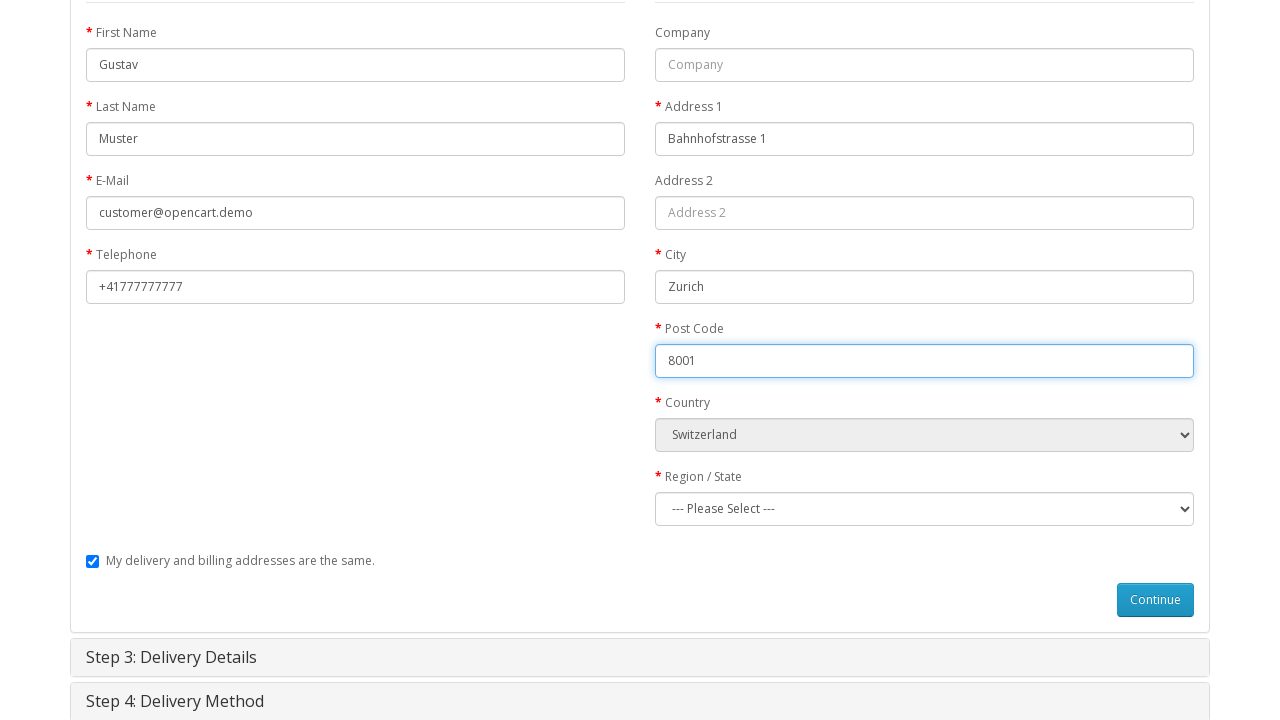

Selected zone/region 'Zürich' on #input-payment-zone
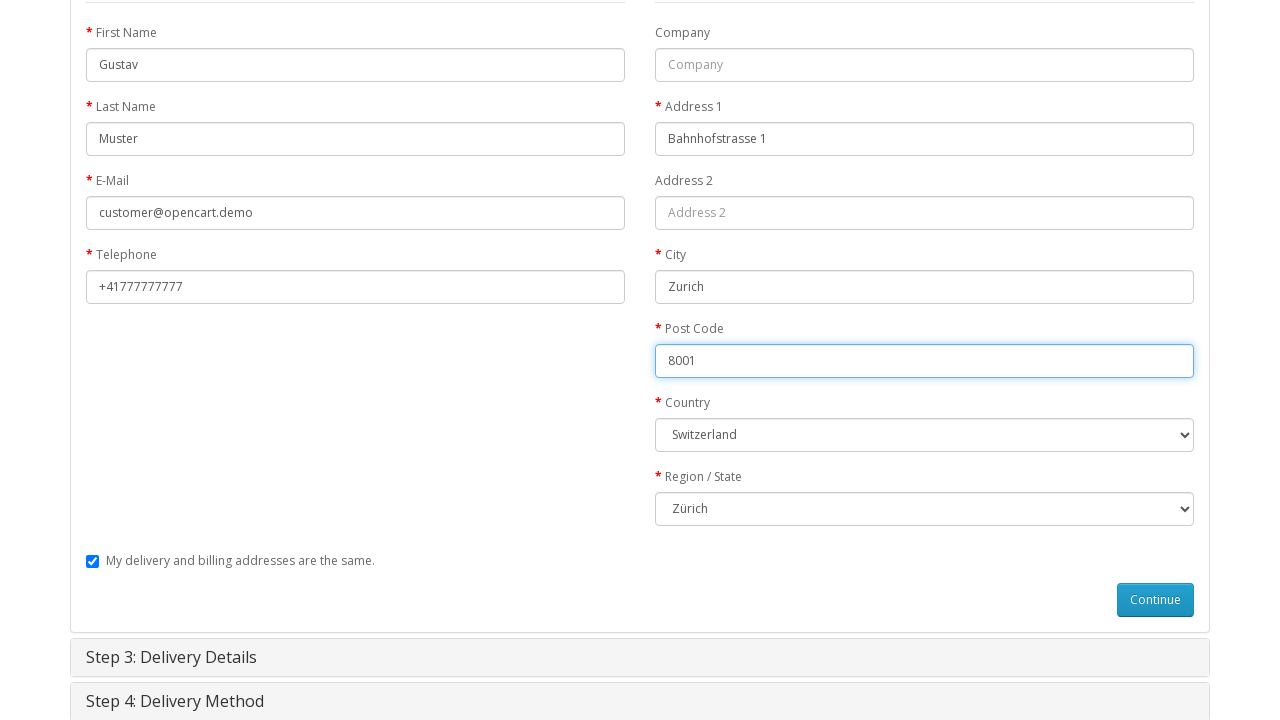

Clicked guest checkout form submit button at (1156, 600) on #button-guest
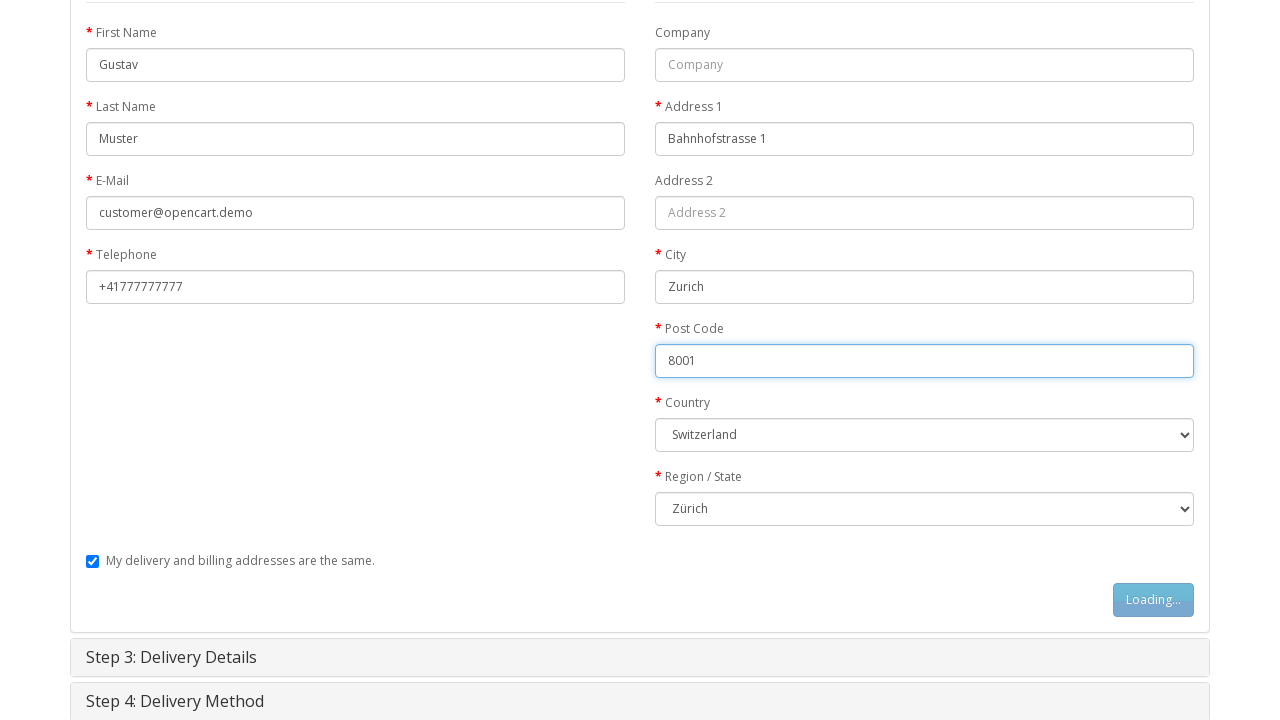

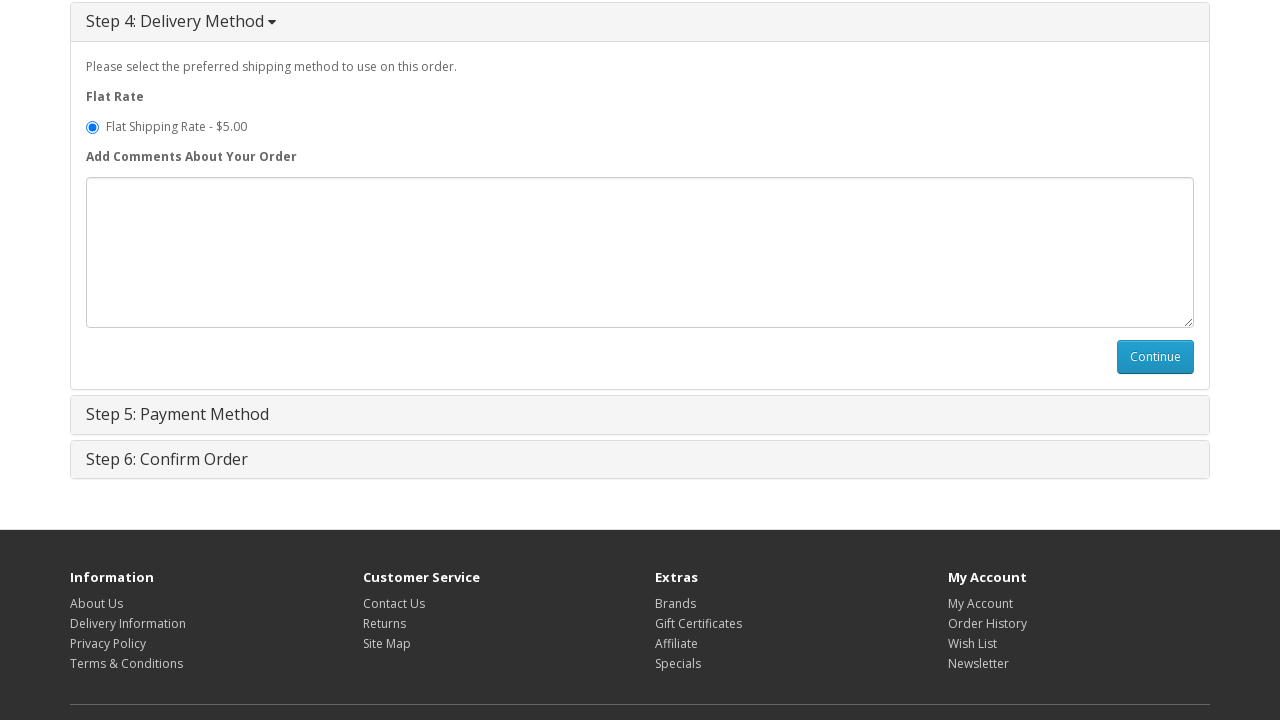